Tests scrolling to the bottom of the page using JavaScript evaluation

Starting URL: https://demo.automationtesting.in/Register.html

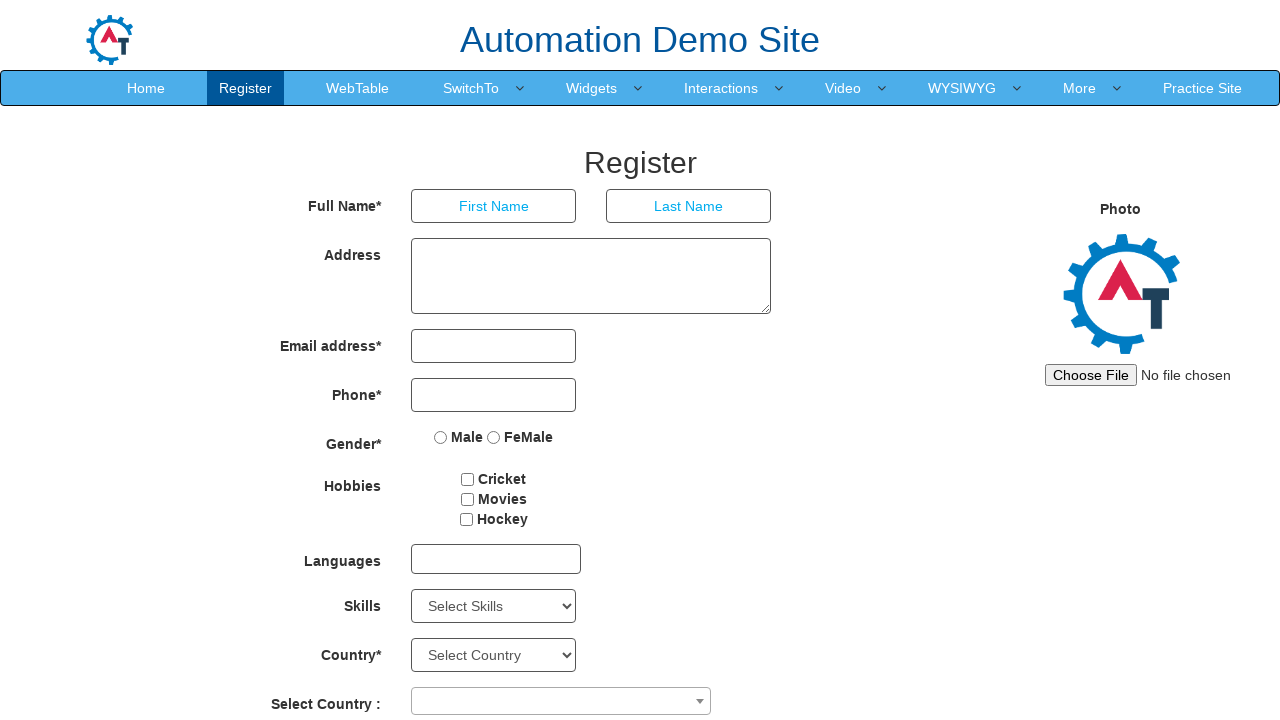

Scrolled to the bottom of the page using JavaScript
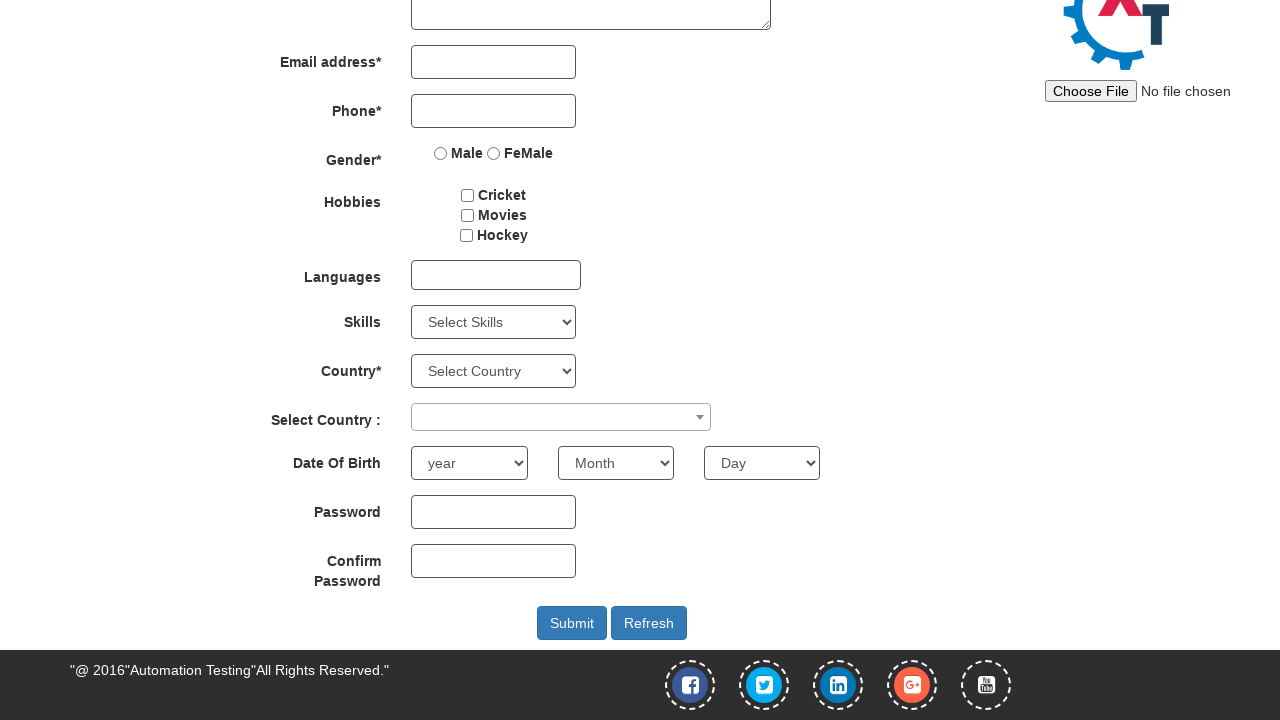

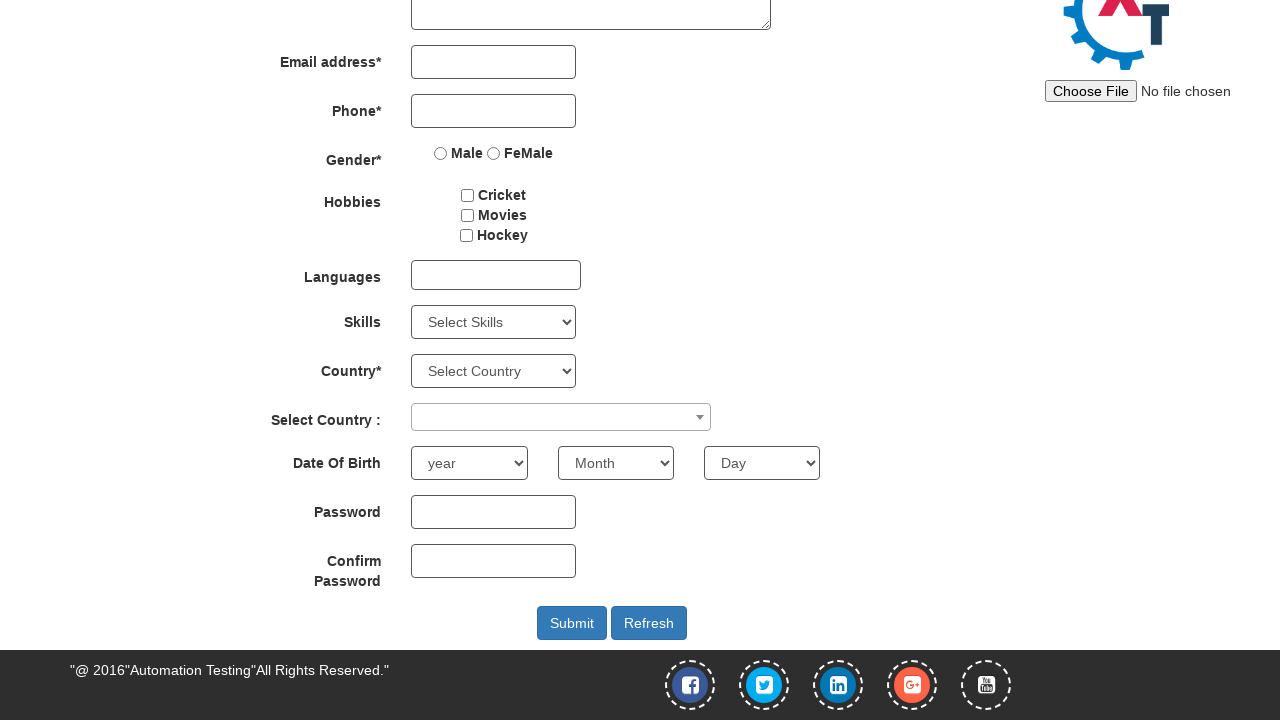